Tests that the todo counter displays the current number of items as todos are added.

Starting URL: https://demo.playwright.dev/todomvc

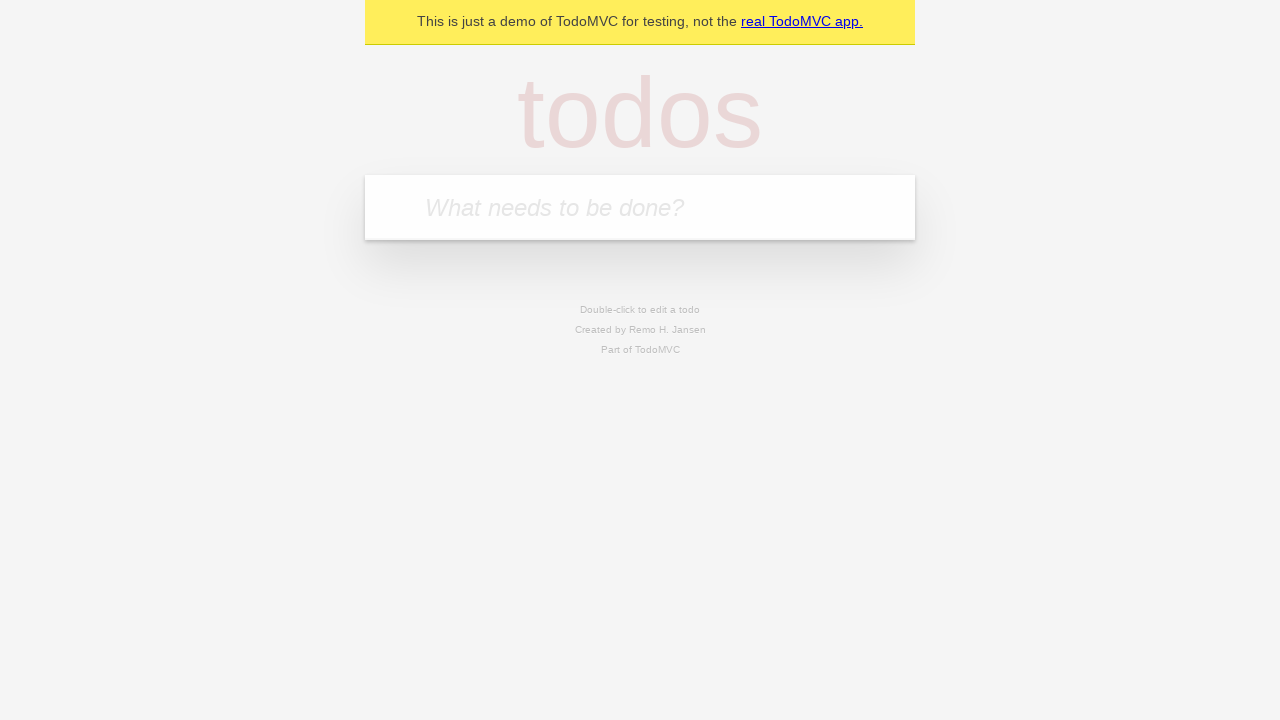

Filled todo input with 'buy some cheese' on internal:attr=[placeholder="What needs to be done?"i]
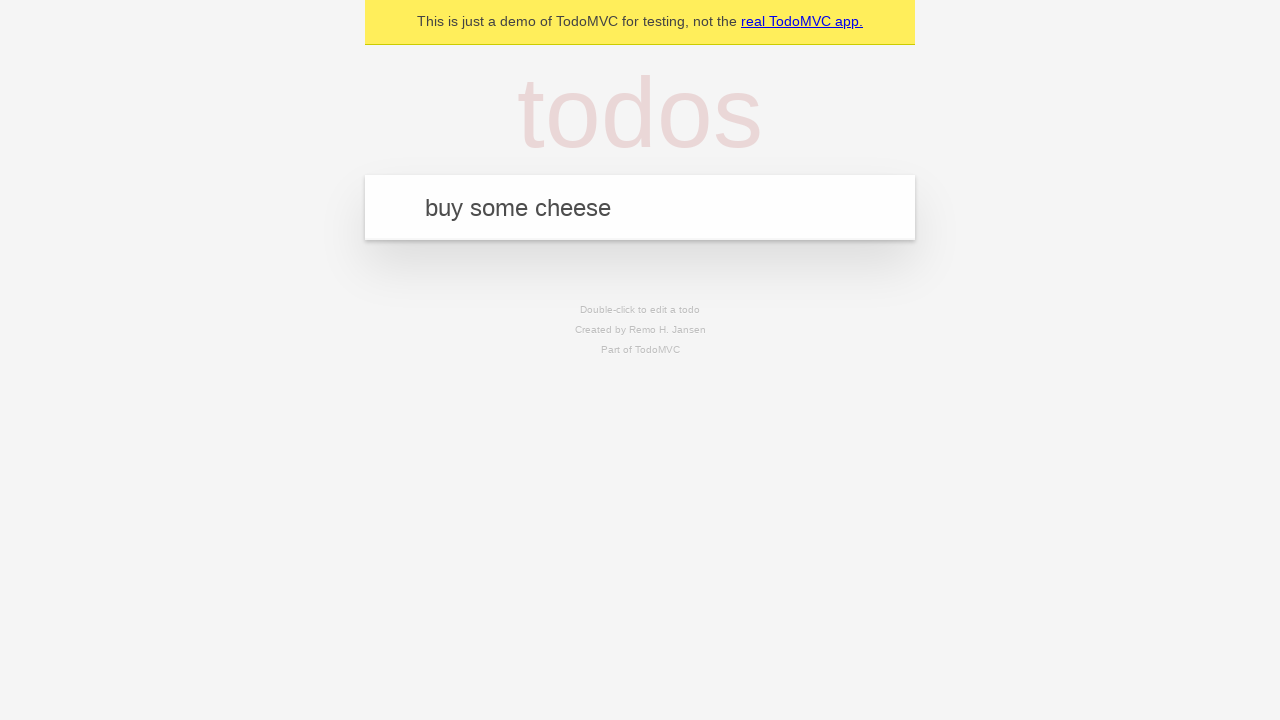

Pressed Enter to add first todo item on internal:attr=[placeholder="What needs to be done?"i]
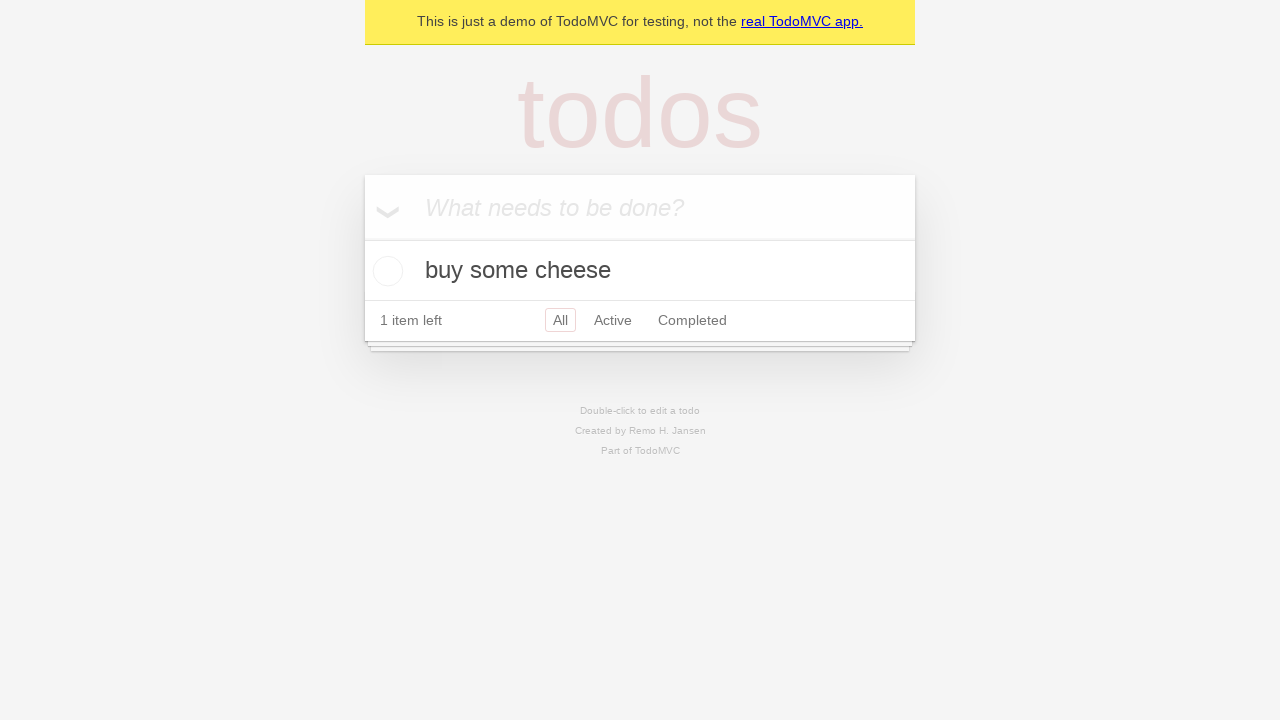

Todo counter appeared showing 1 item
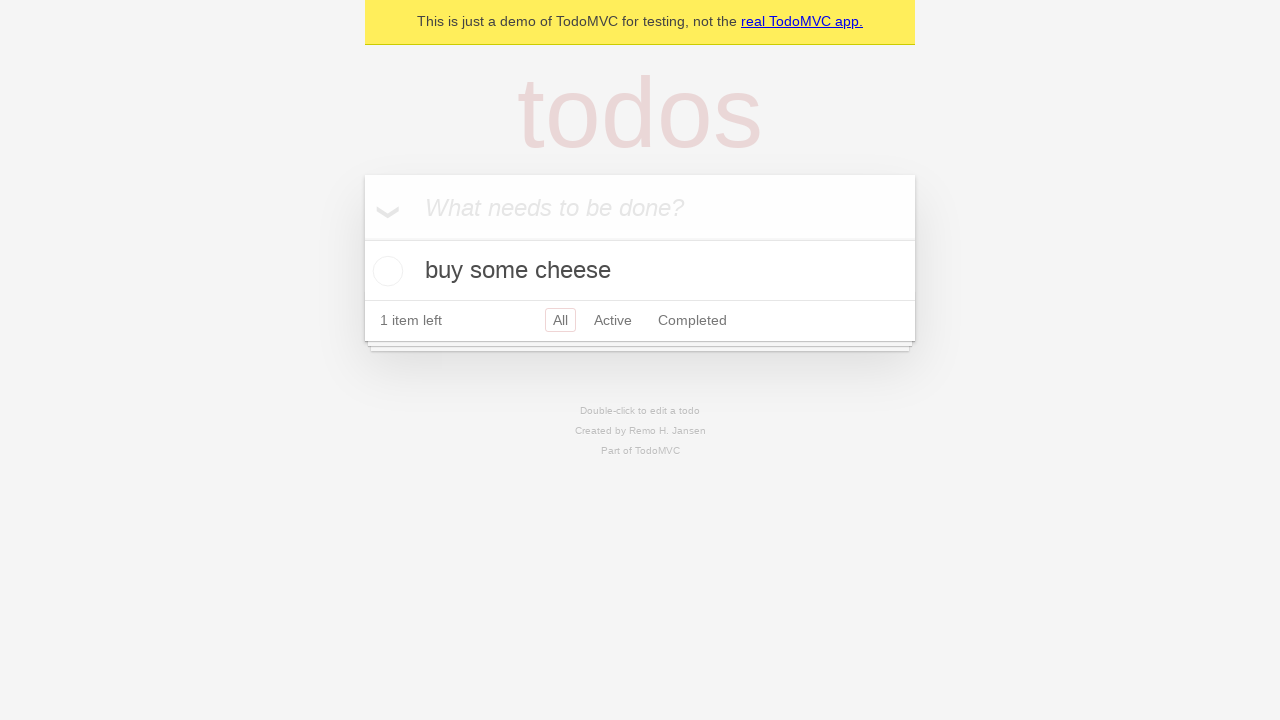

Filled todo input with 'feed the cat' on internal:attr=[placeholder="What needs to be done?"i]
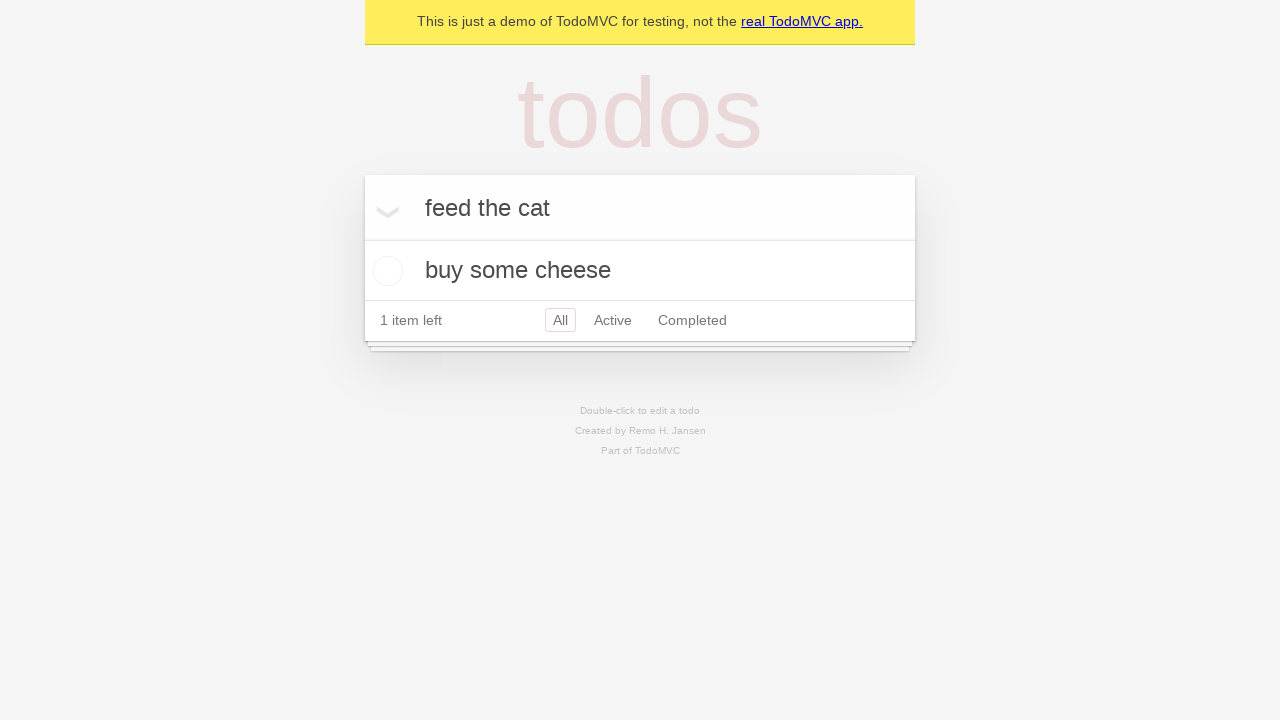

Pressed Enter to add second todo item on internal:attr=[placeholder="What needs to be done?"i]
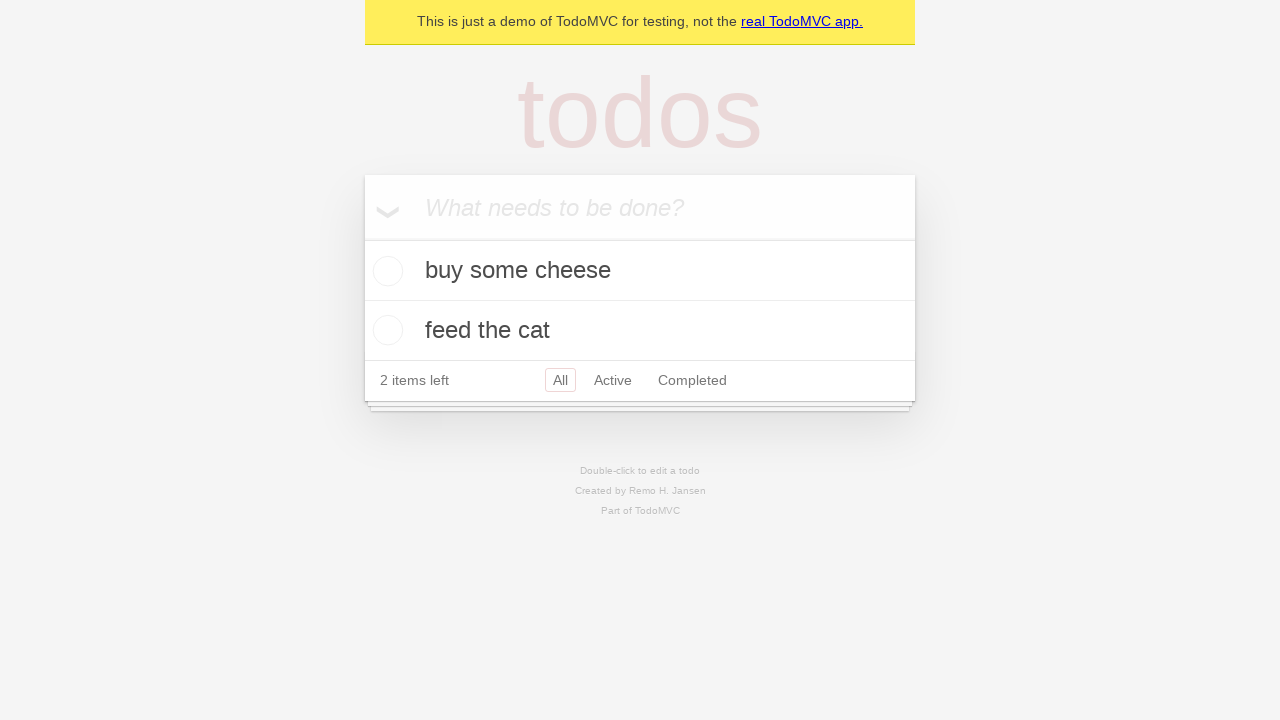

Todo counter updated to show 2 items
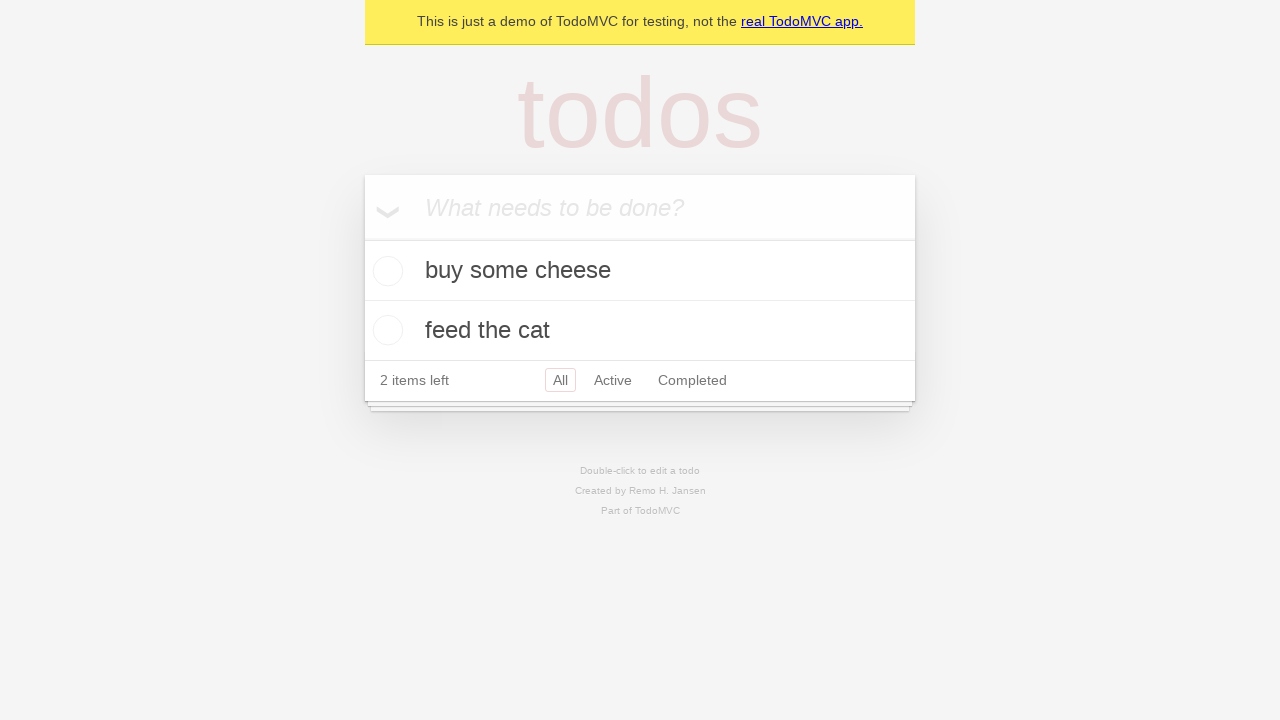

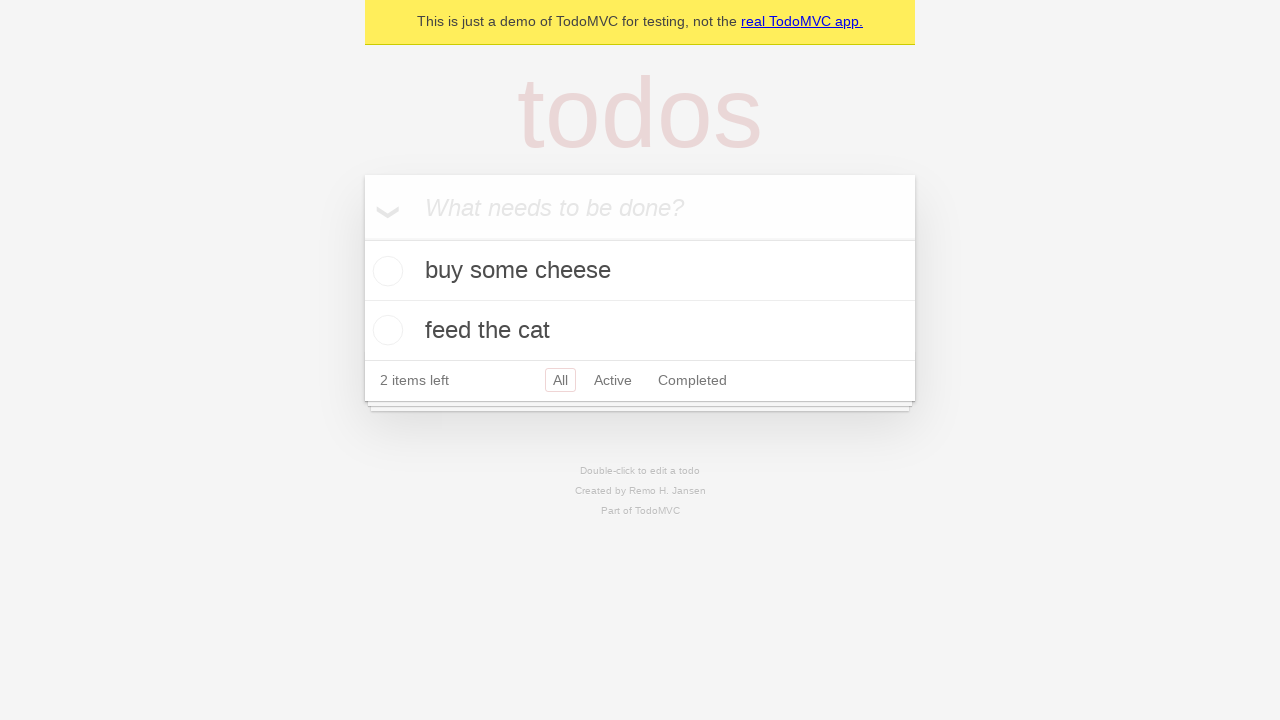